Tests an e-commerce flow from homepage through product selection, adding to cart, and completing checkout with billing information

Starting URL: http://practice.automationtesting.in/

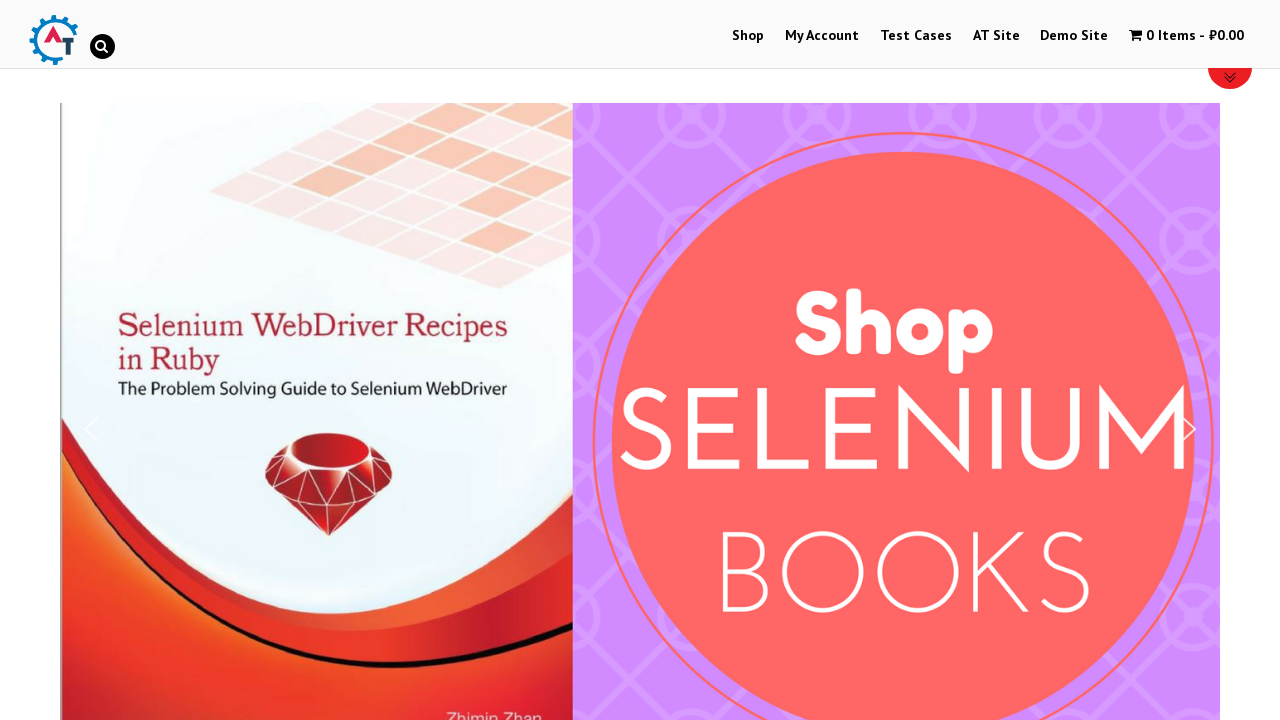

Clicked Shop navigation link at (748, 36) on text=Shop
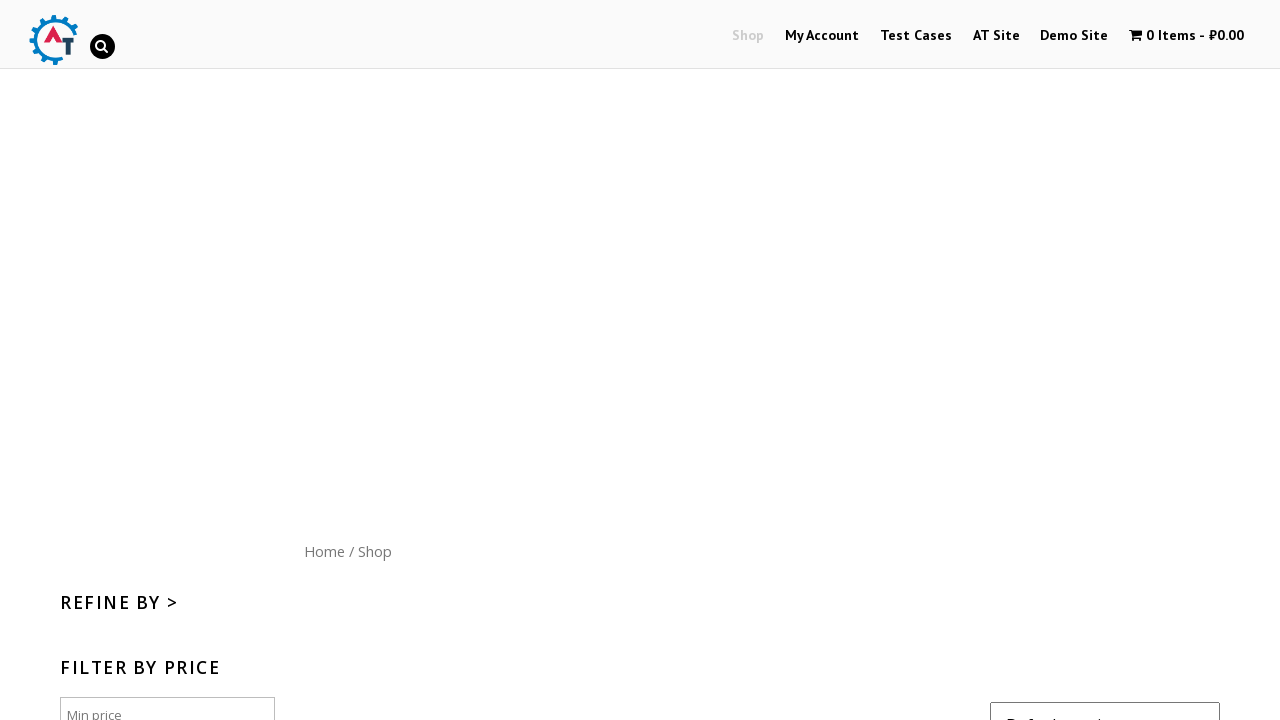

Clicked Home navigation link at (324, 551) on text=Home
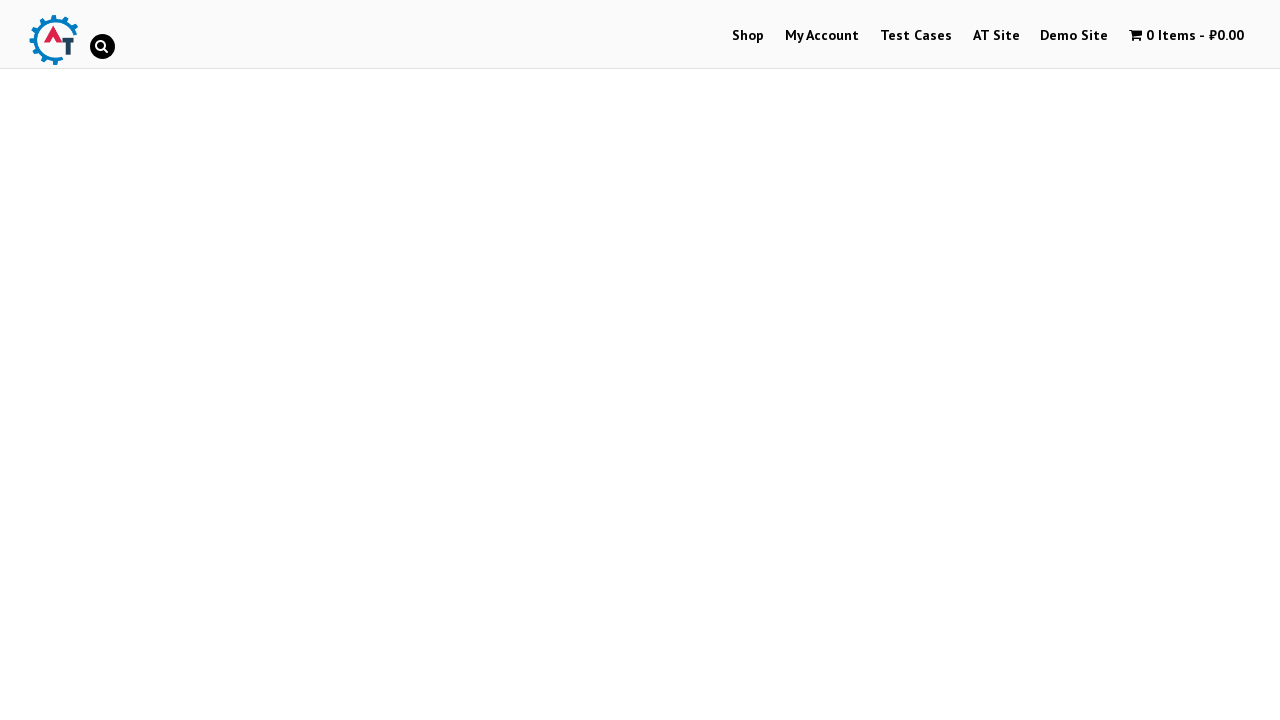

Clicked on first product image at (241, 361) on .woocommerce-LoopProduct-link img
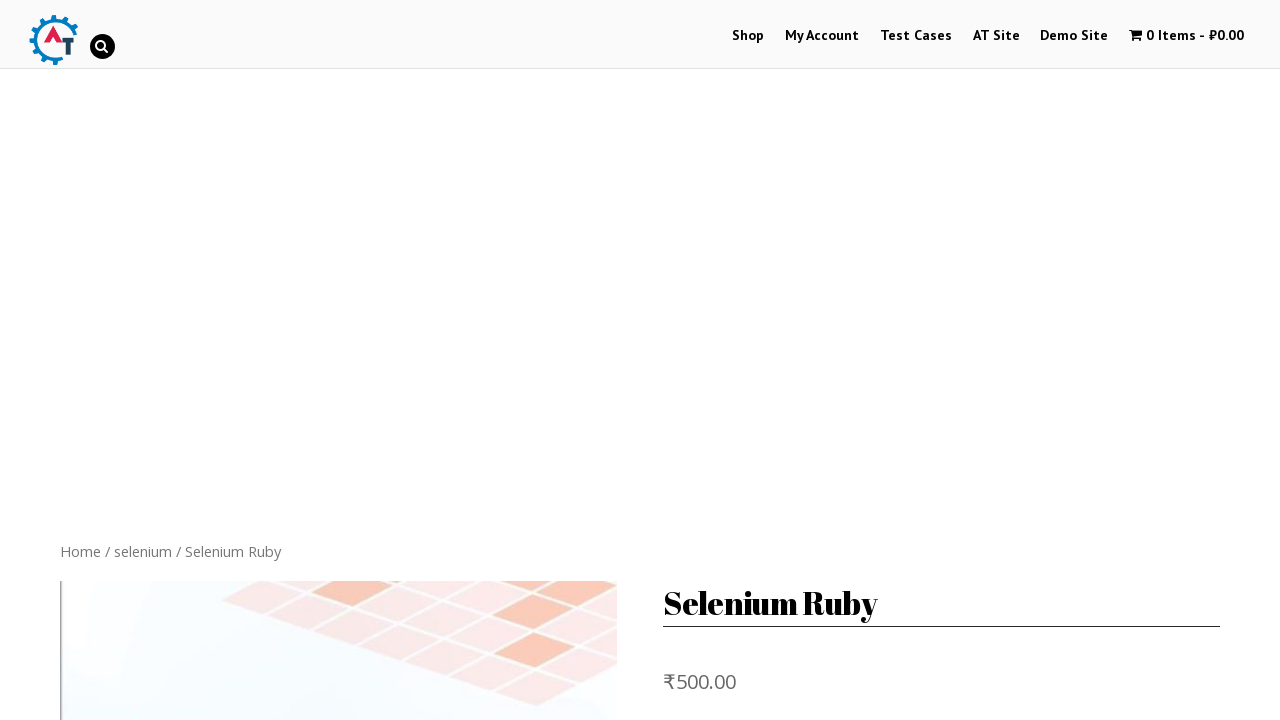

Clicked Add to Cart button at (812, 360) on .single_add_to_cart_button
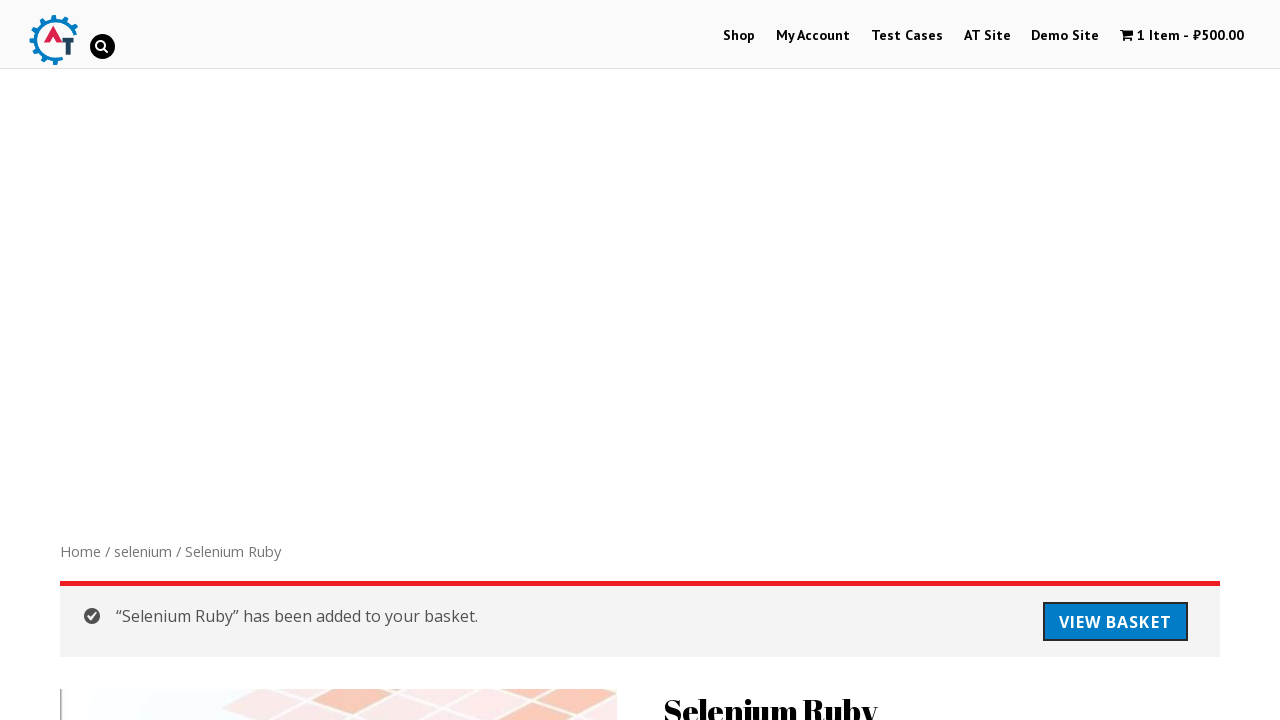

Clicked cart link from success message at (1115, 622) on .woocommerce-message a
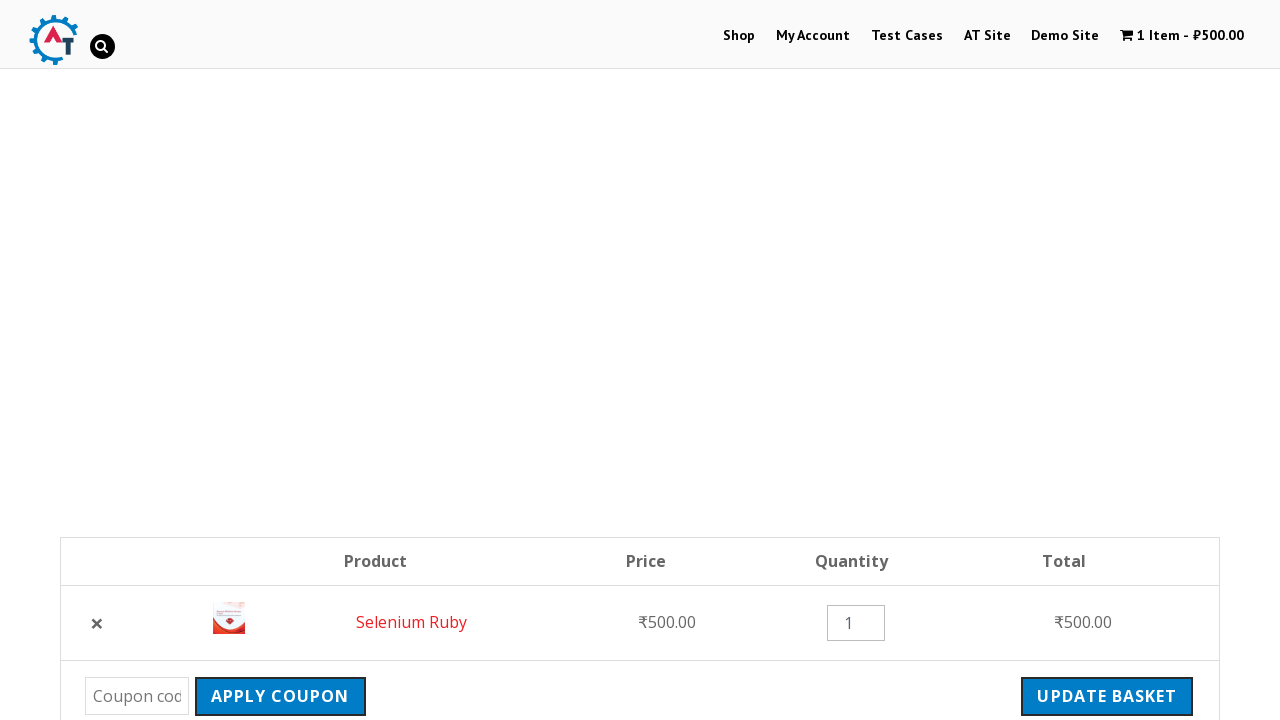

Clicked Checkout button at (1098, 360) on .checkout-button
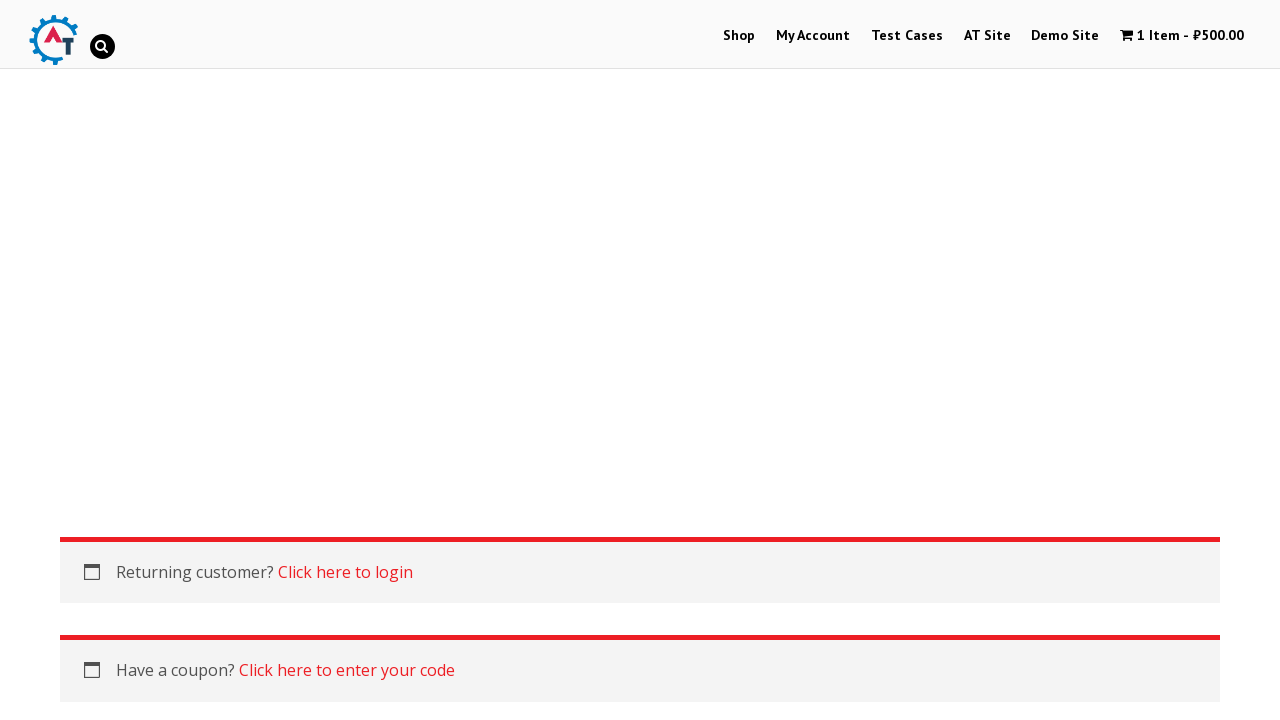

Filled billing first name with 'John' on #billing_first_name
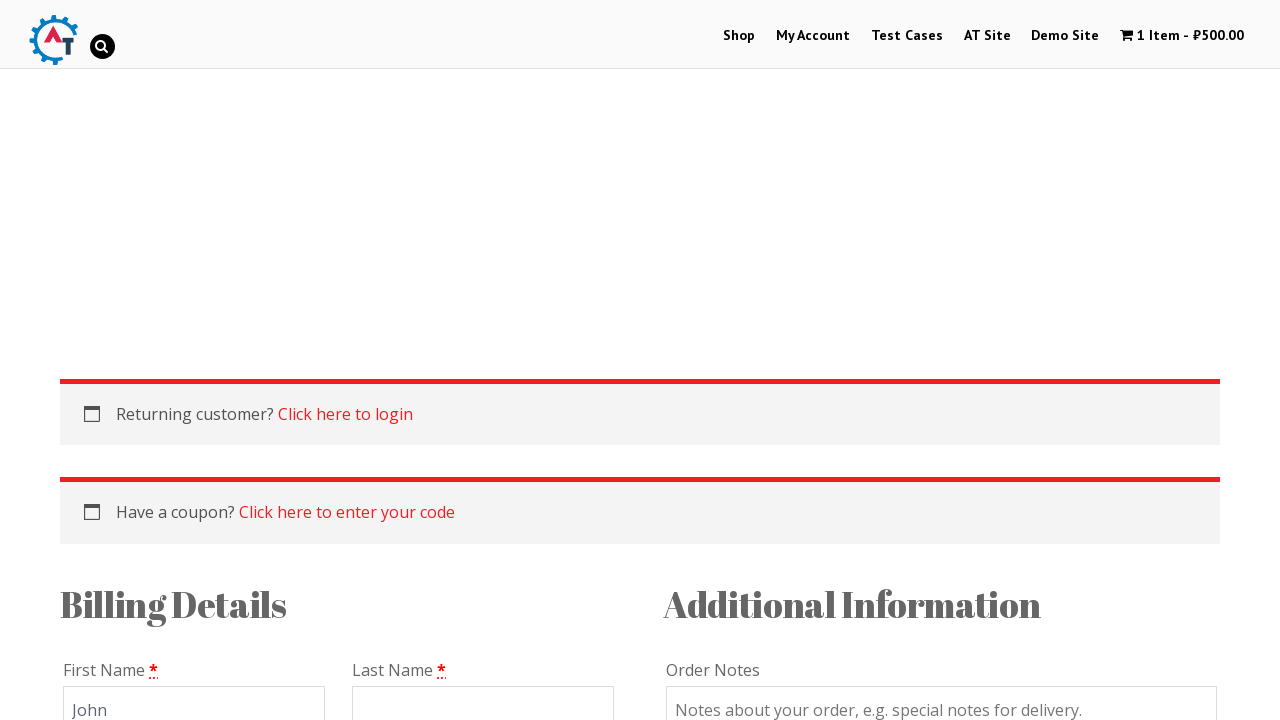

Filled billing last name with 'Smith' on #billing_last_name
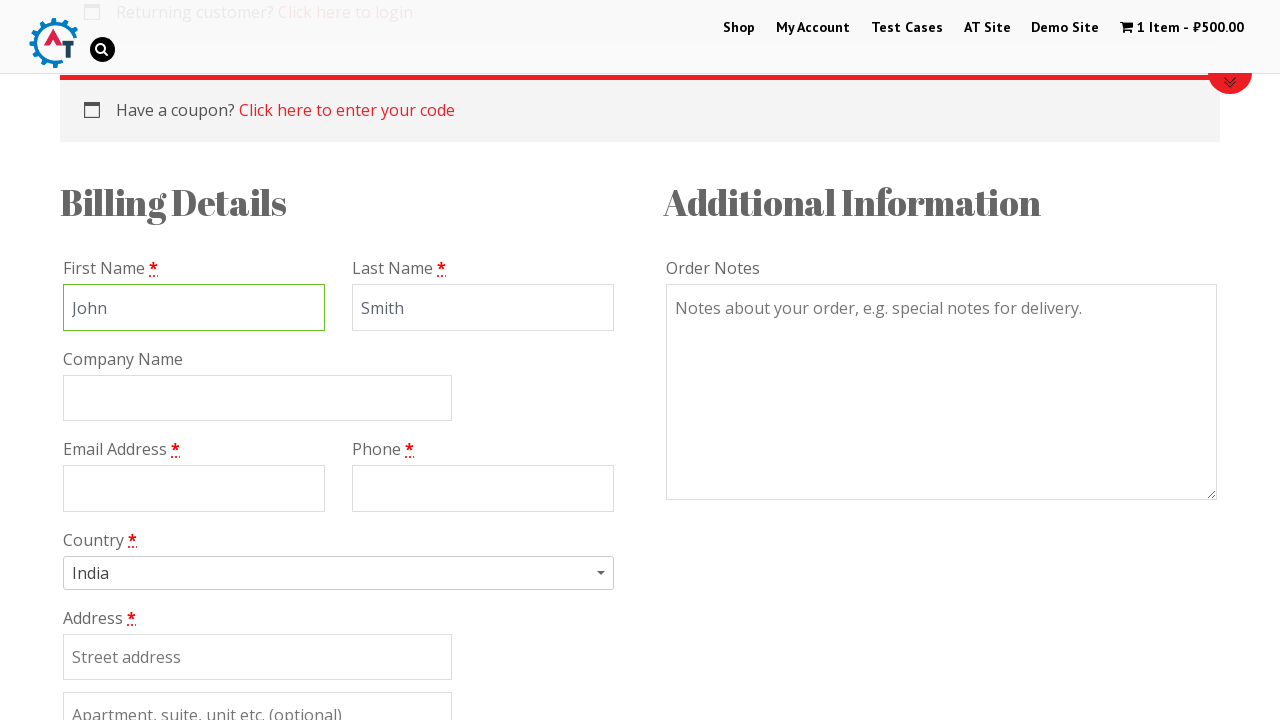

Filled billing email with 'john.smith@example.com' on #billing_email
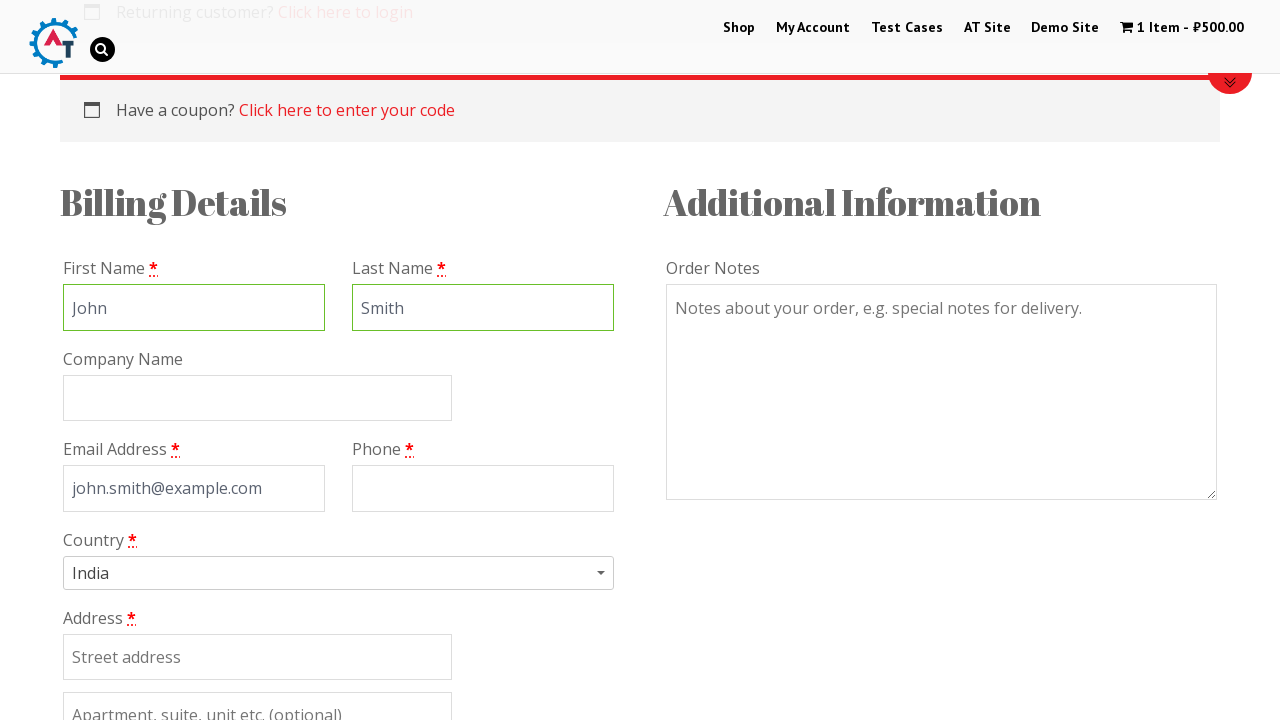

Filled billing phone with '0987654321' on #billing_phone
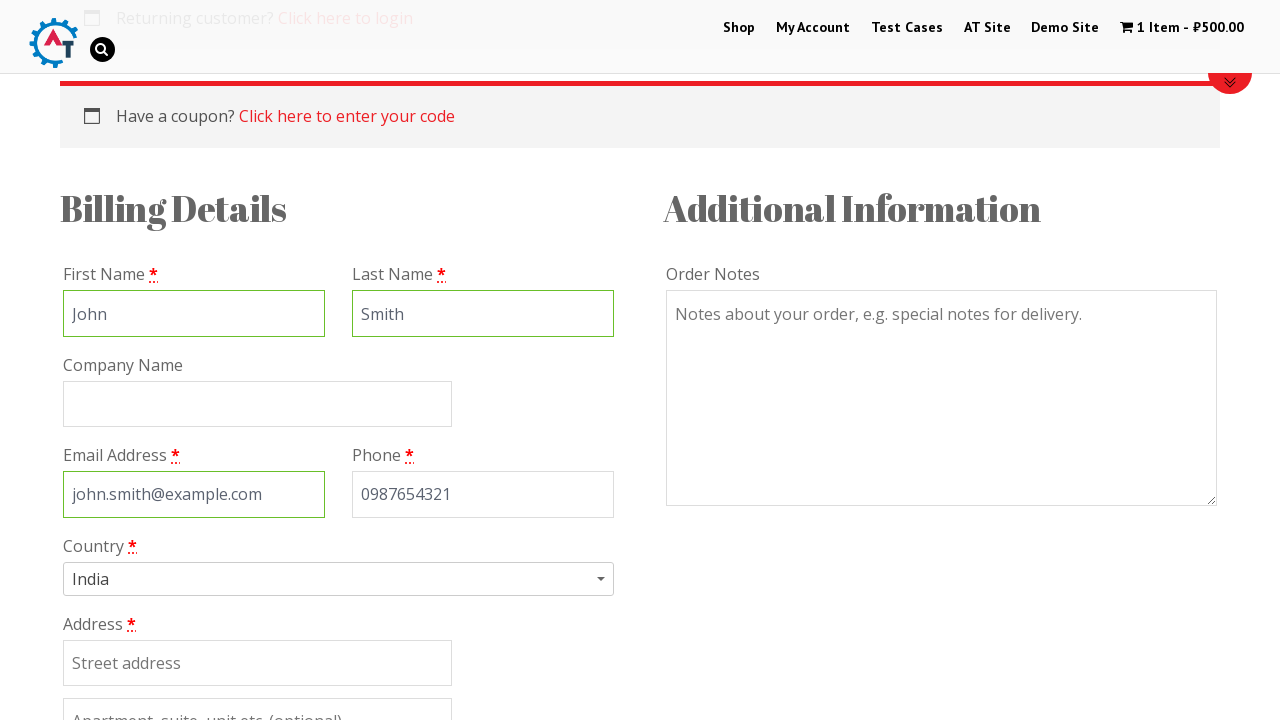

Clicked country dropdown selector at (329, 579) on #select2-chosen-1
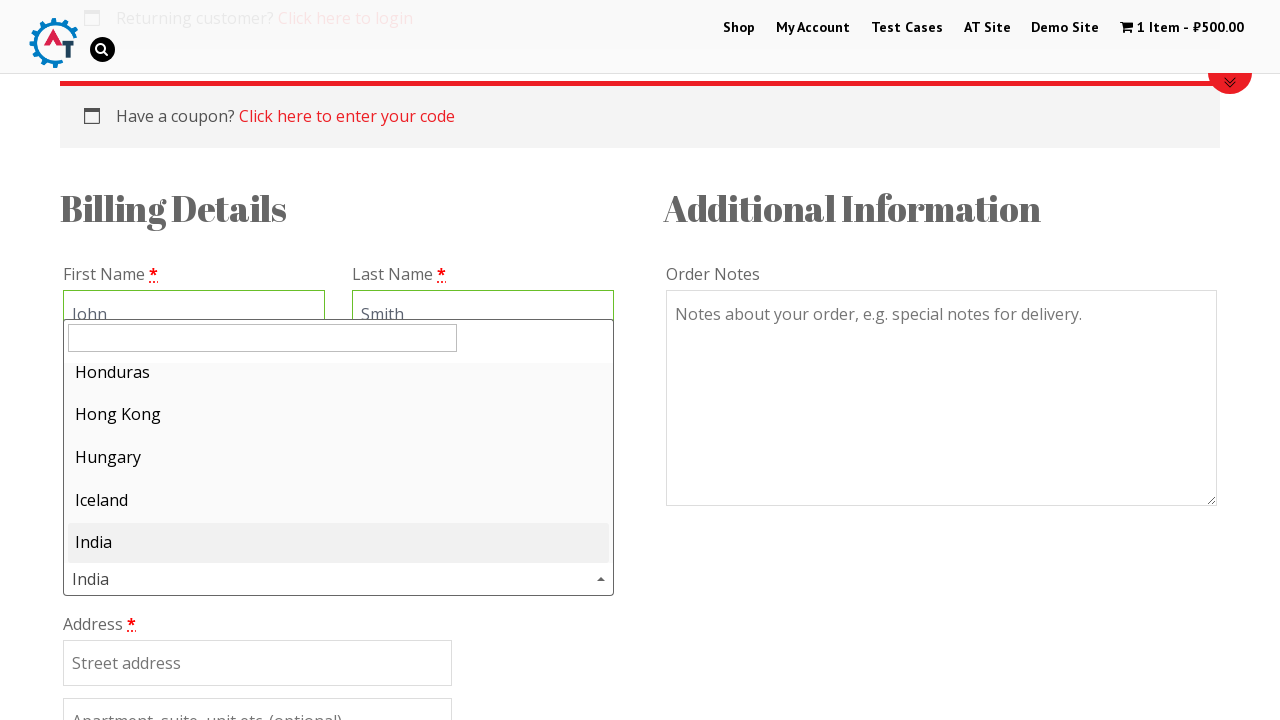

Typed 'Vietnam' in country search field on #s2id_autogen1_search
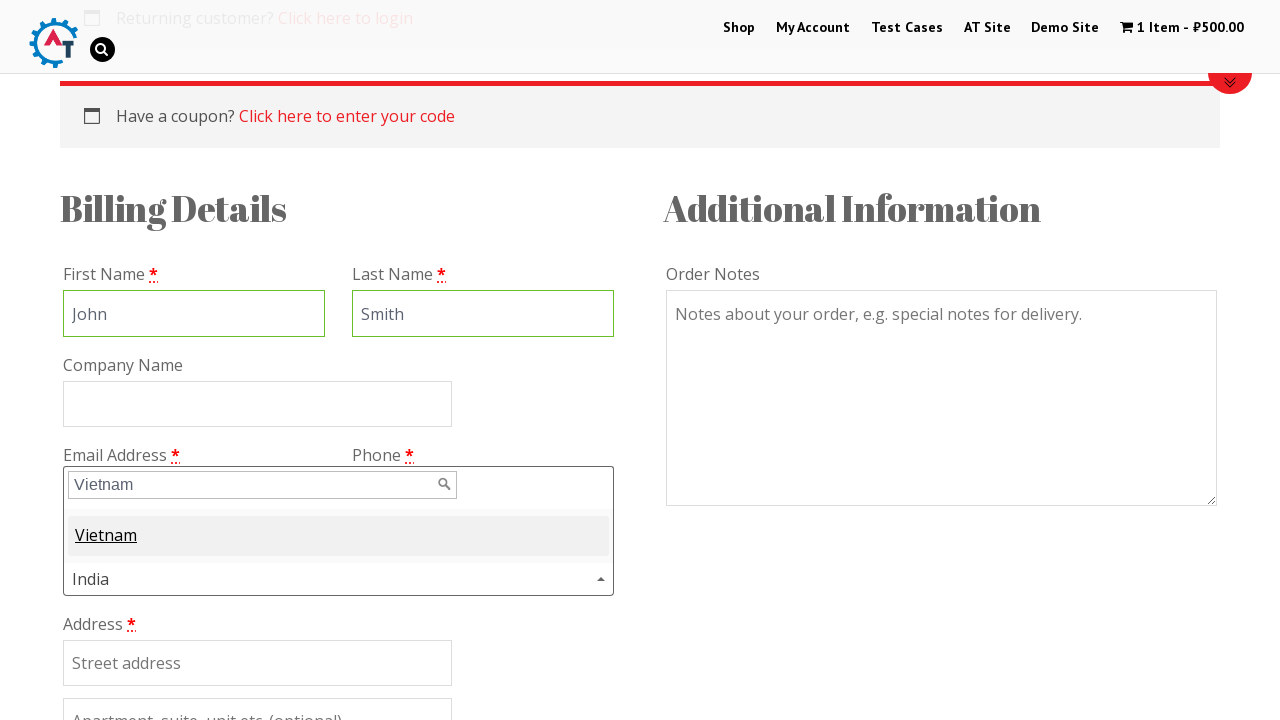

Selected Vietnam from dropdown at (106, 535) on .select2-match
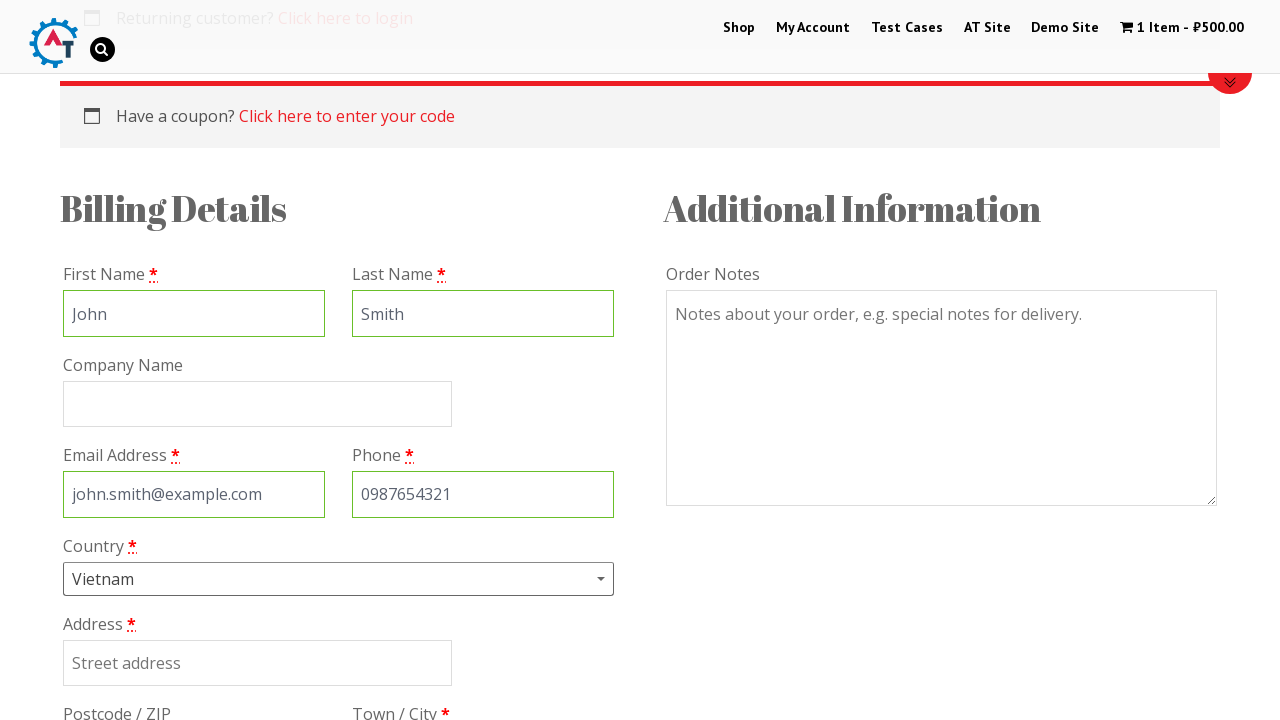

Filled billing address with '123 Test Street' on #billing_address_1
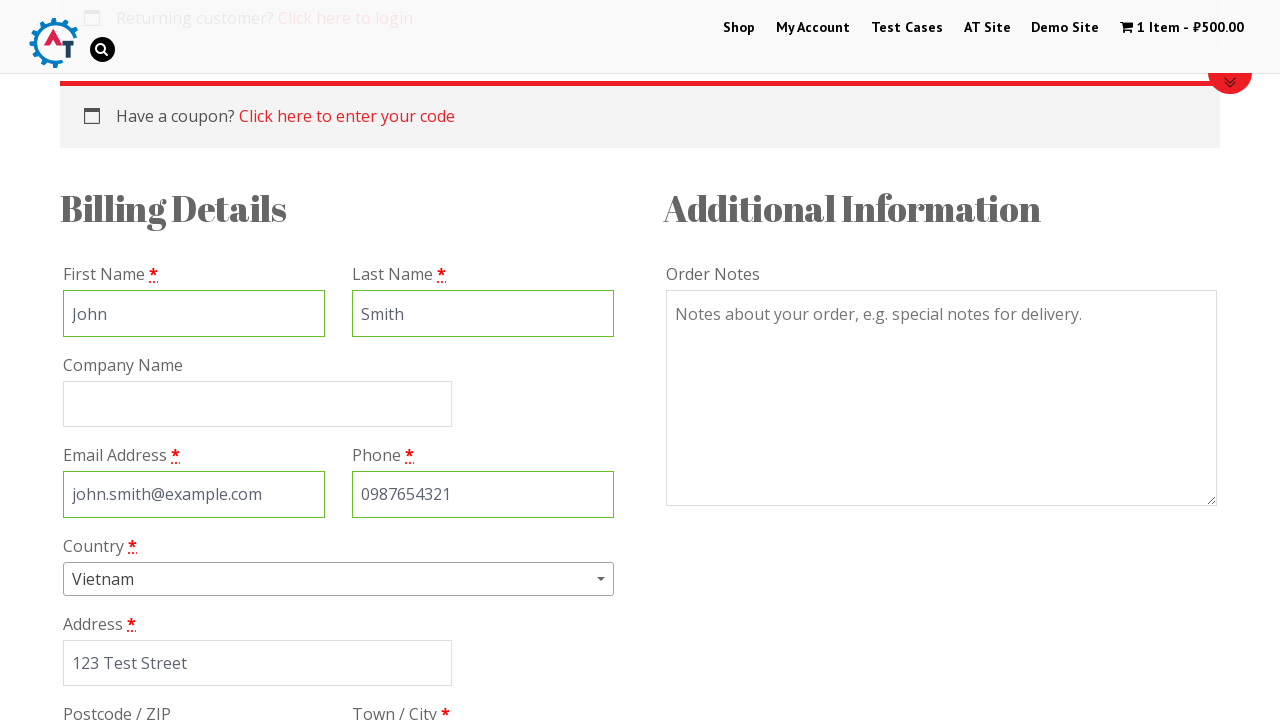

Filled billing city with 'Ho Chi Minh' on #billing_city
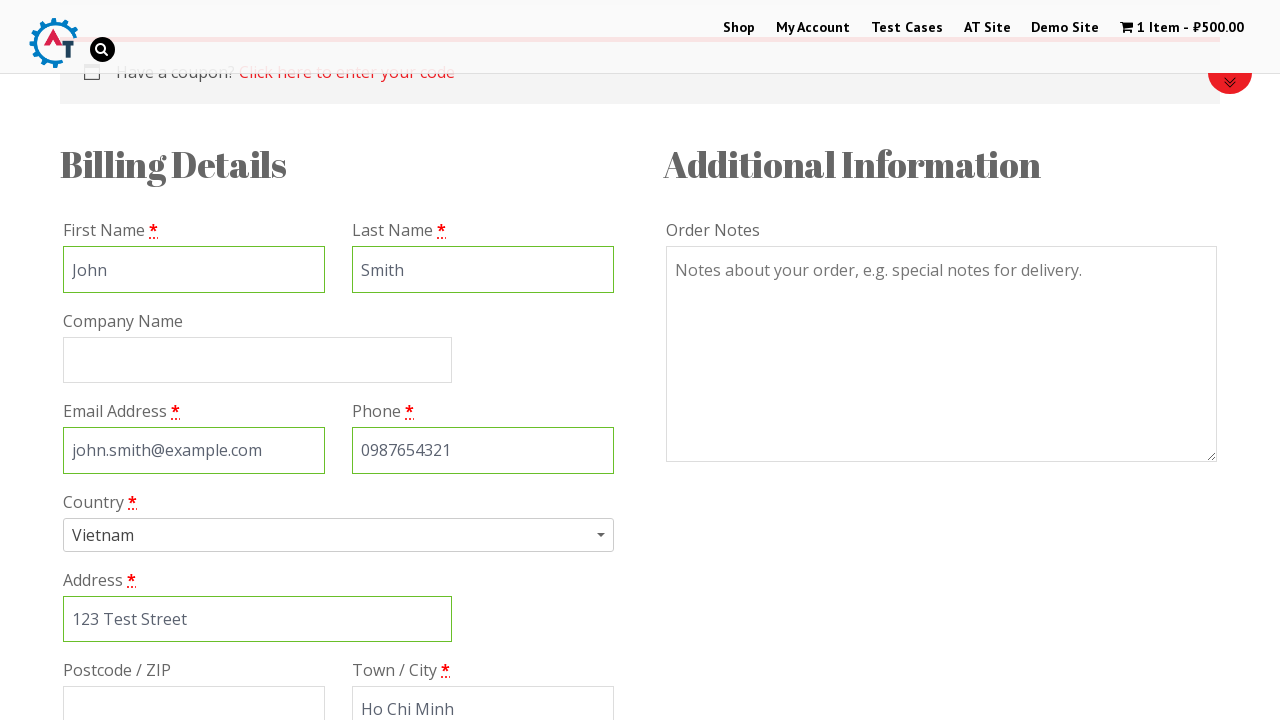

Selected Cash on Delivery payment method at (82, 360) on #payment_method_cod
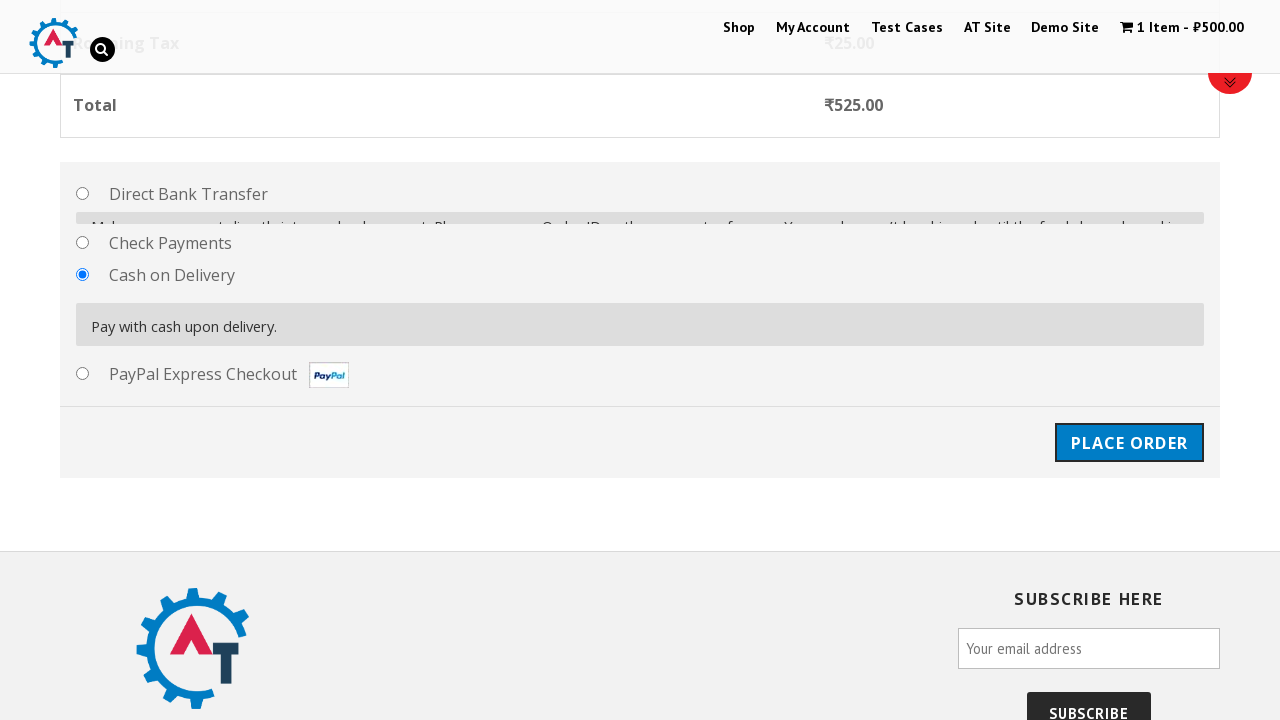

Clicked Place Order button at (1129, 439) on #place_order
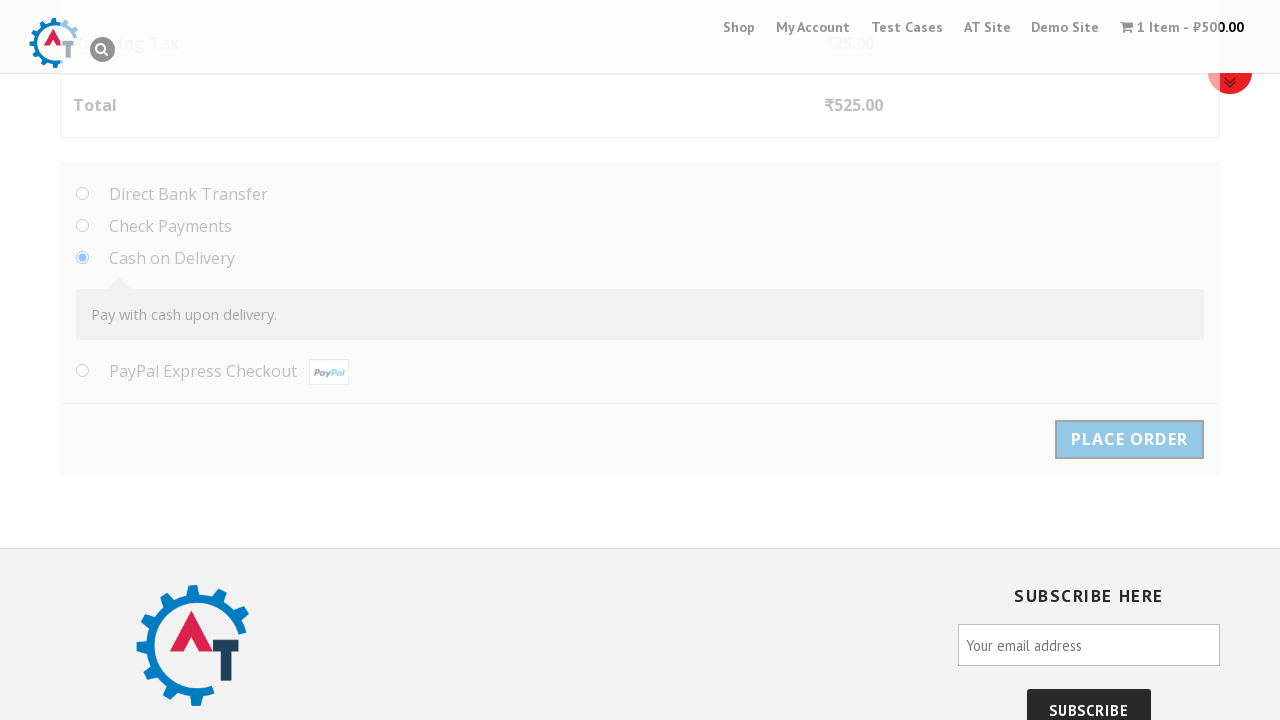

Order confirmation page loaded
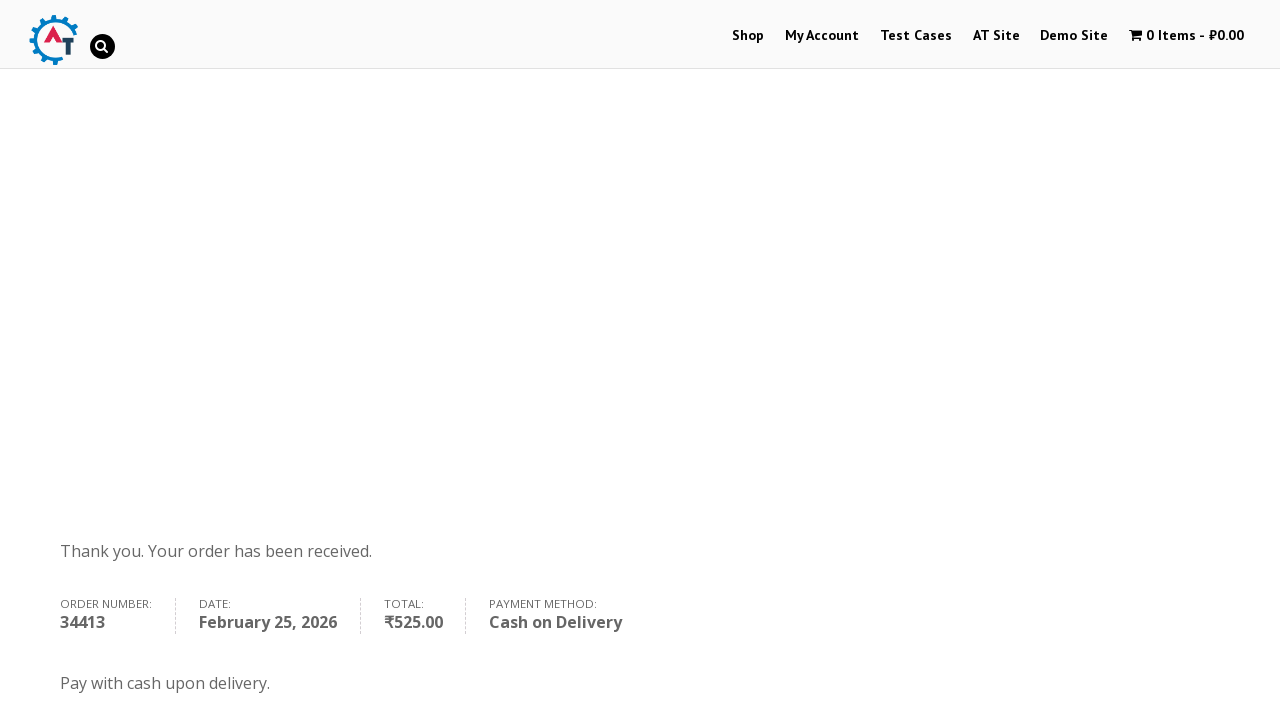

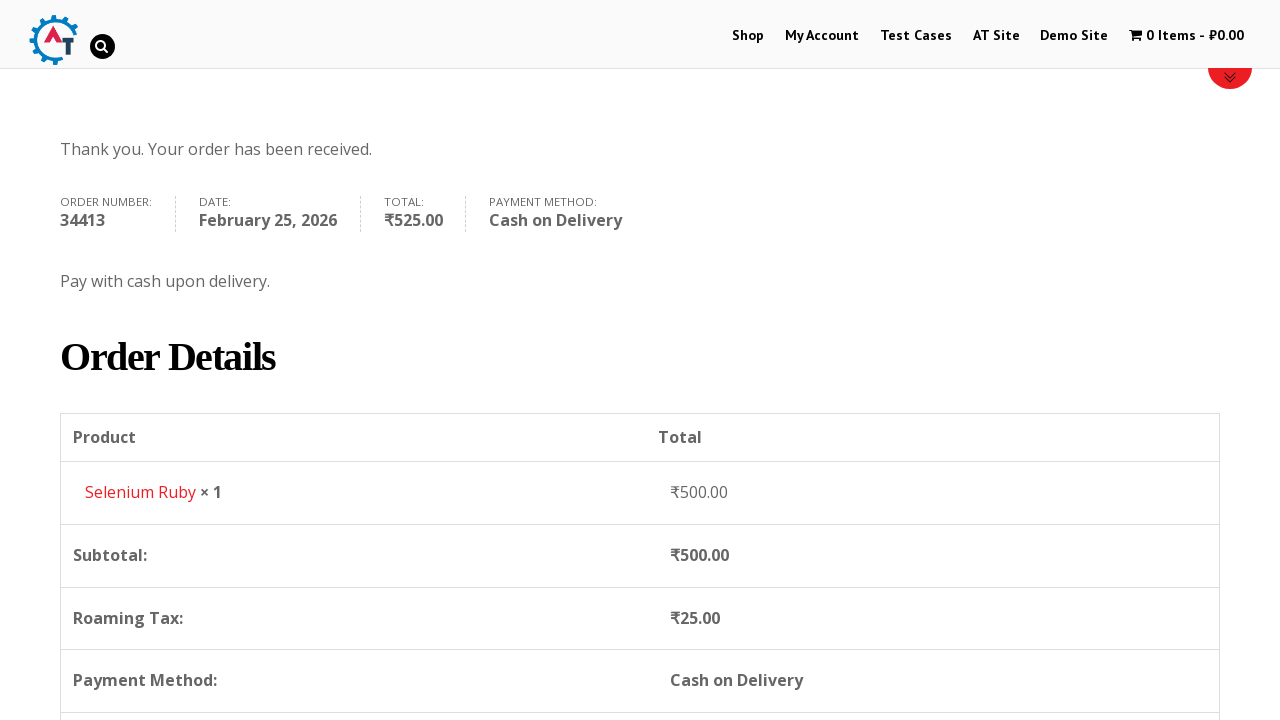